Tests entering text into a JavaScript prompt dialog and accepting it

Starting URL: https://automationfc.github.io/basic-form/index.html

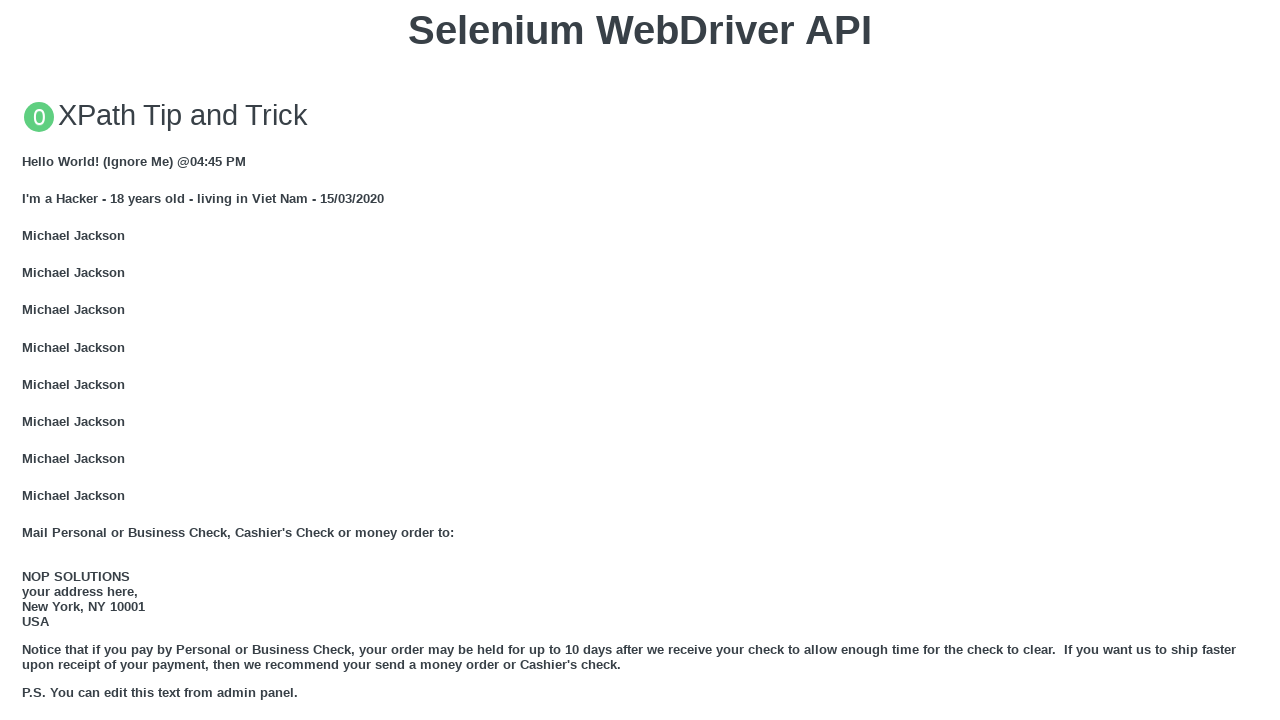

Set up dialog handler to accept prompt with text 'Selenium WebDriver'
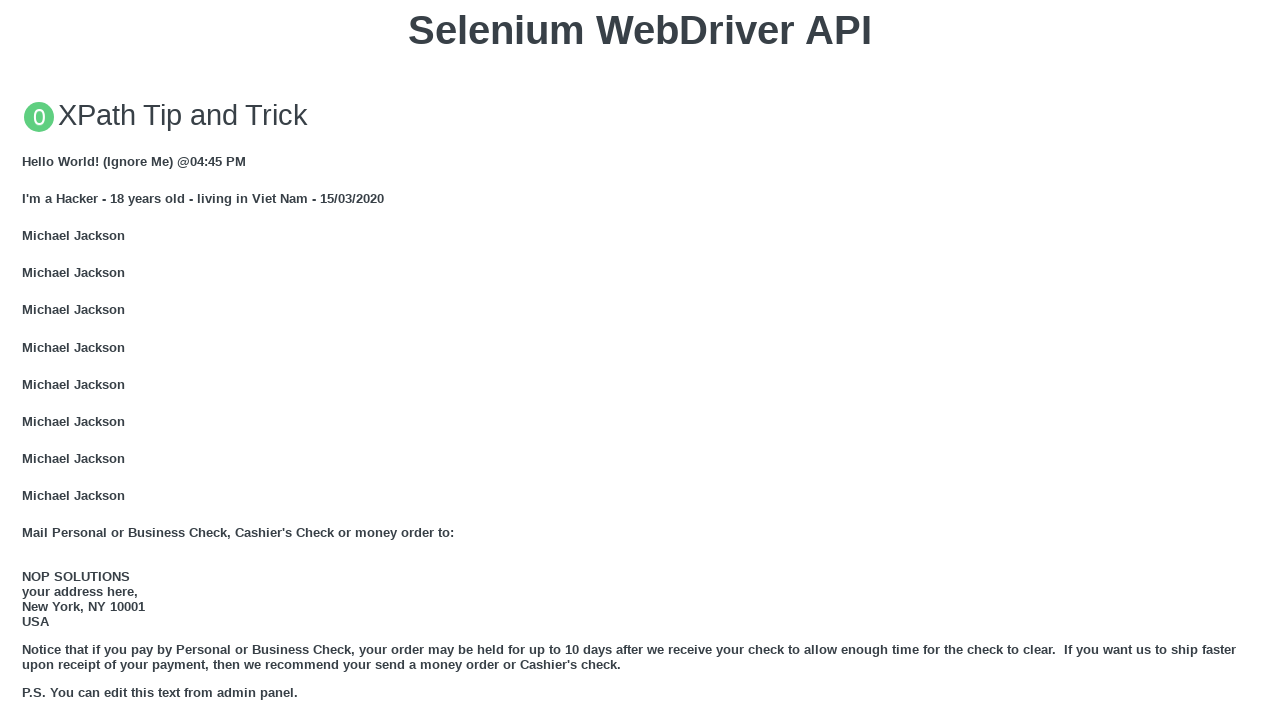

Clicked button to trigger JavaScript prompt dialog at (640, 360) on xpath=//button[text()='Click for JS Prompt']
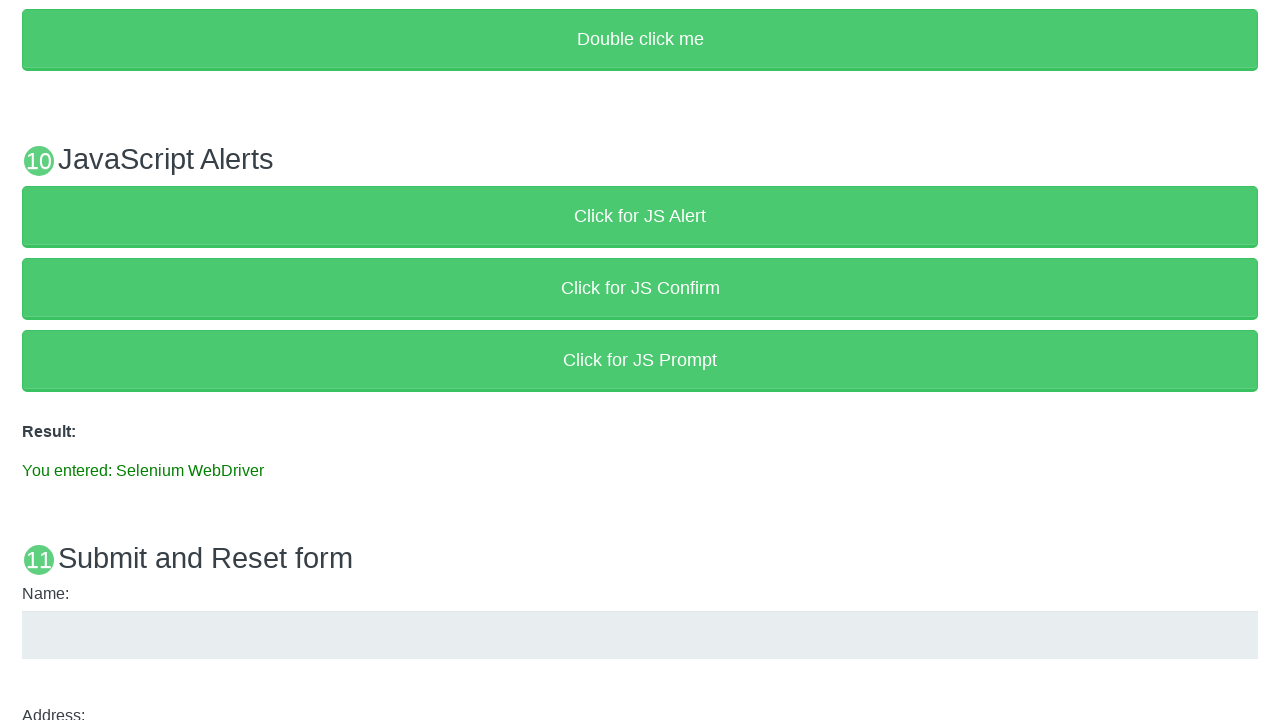

Verified result text displayed 'You entered: Selenium WebDriver' after accepting prompt
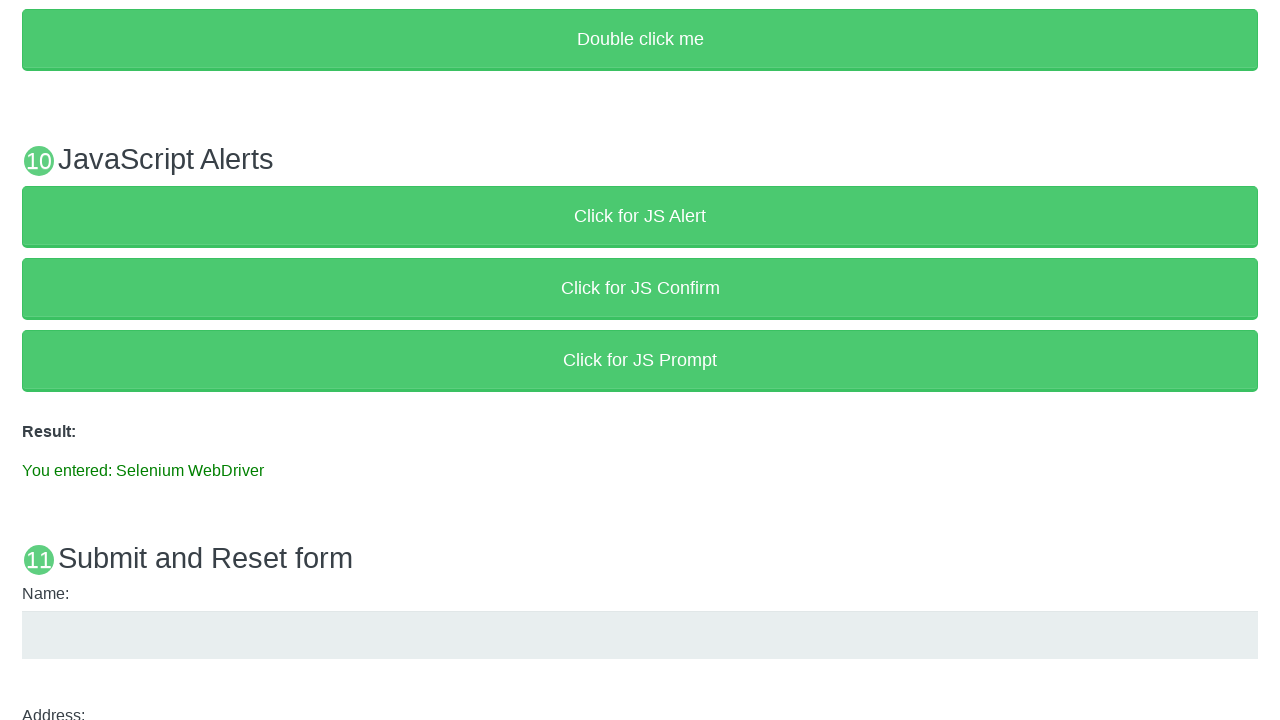

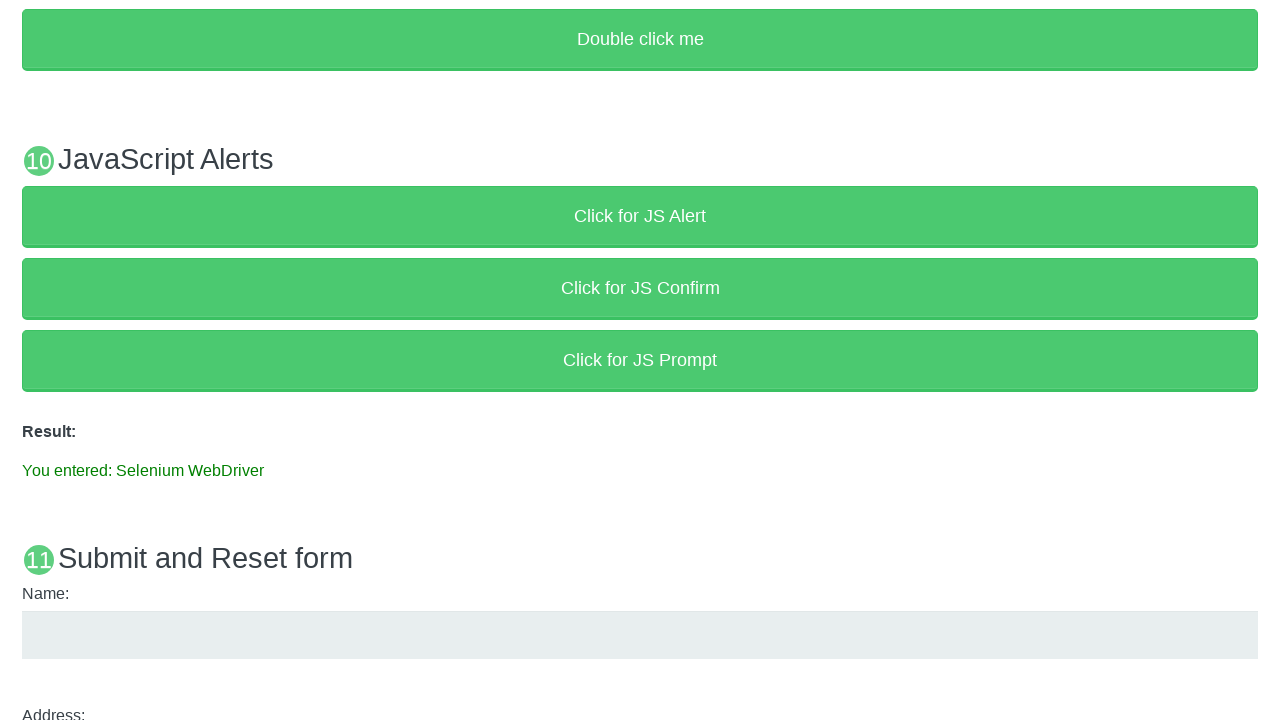